Tests dropdown selection functionality using different selection methods (by index, value, and visible text), then navigates to another page

Starting URL: https://seleniumbase.io/demo_page

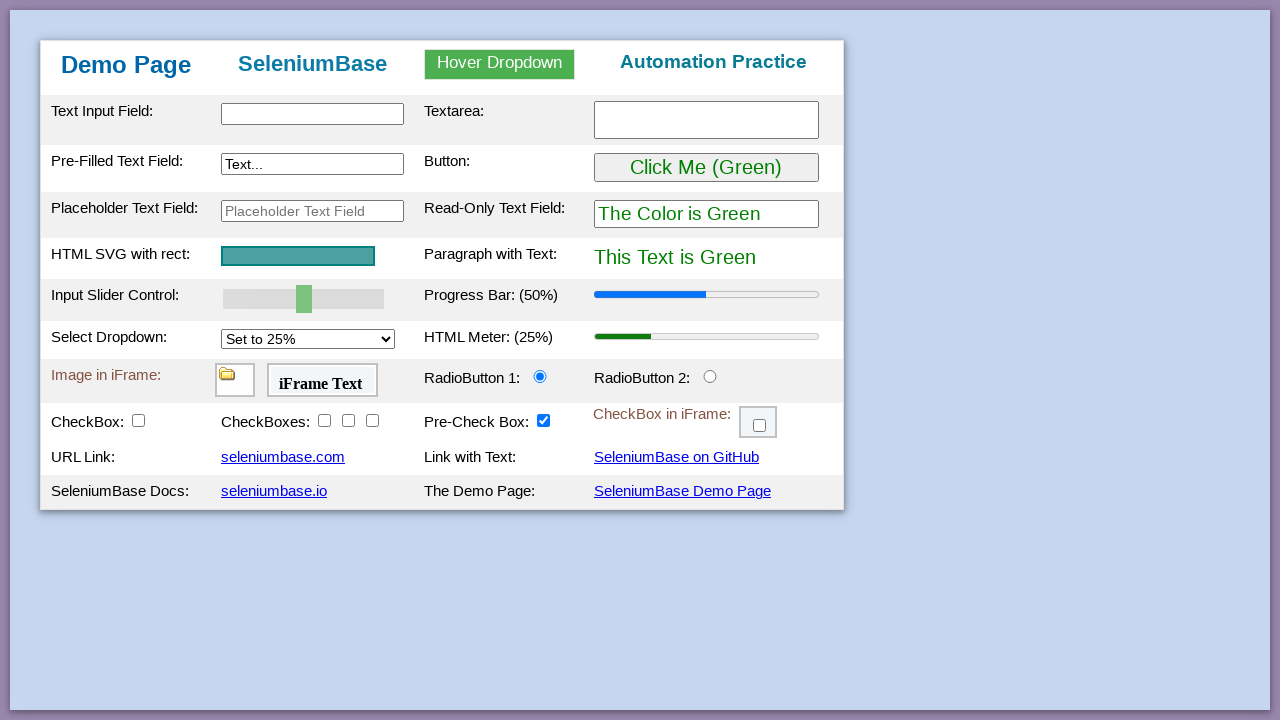

Selected 4th option in dropdown by index on #mySelect
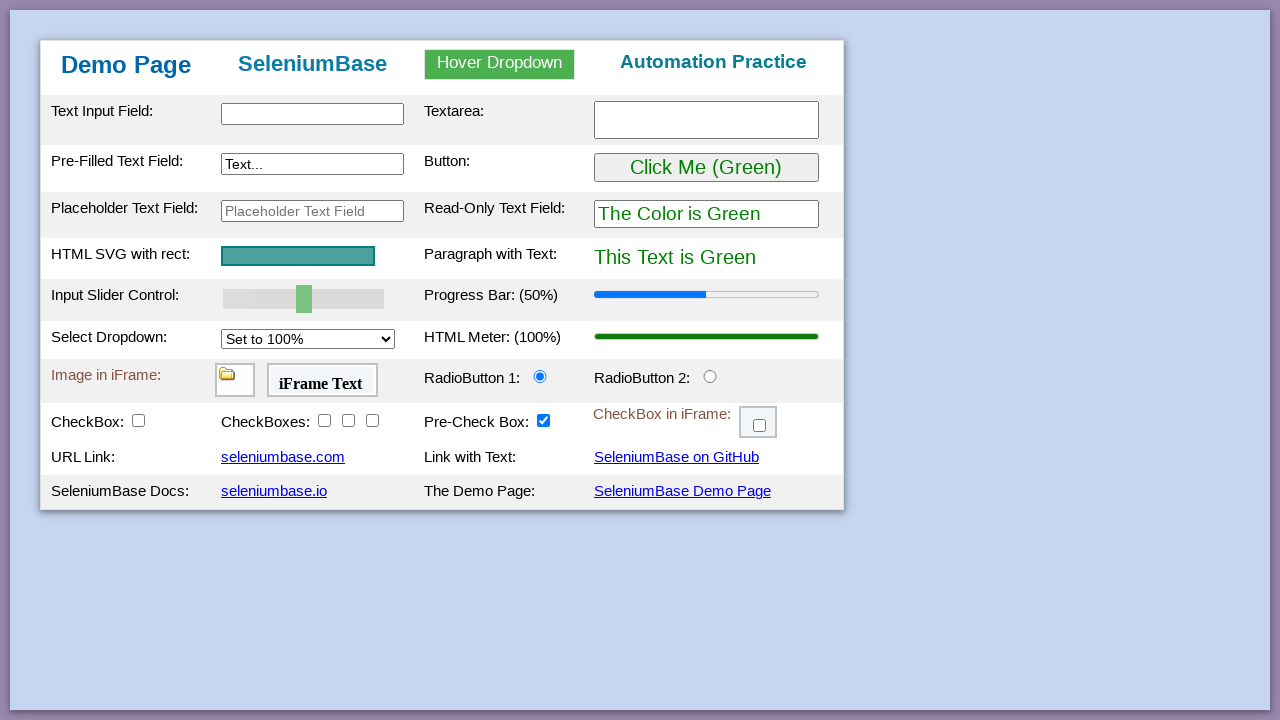

Waited 2000ms before selecting by value
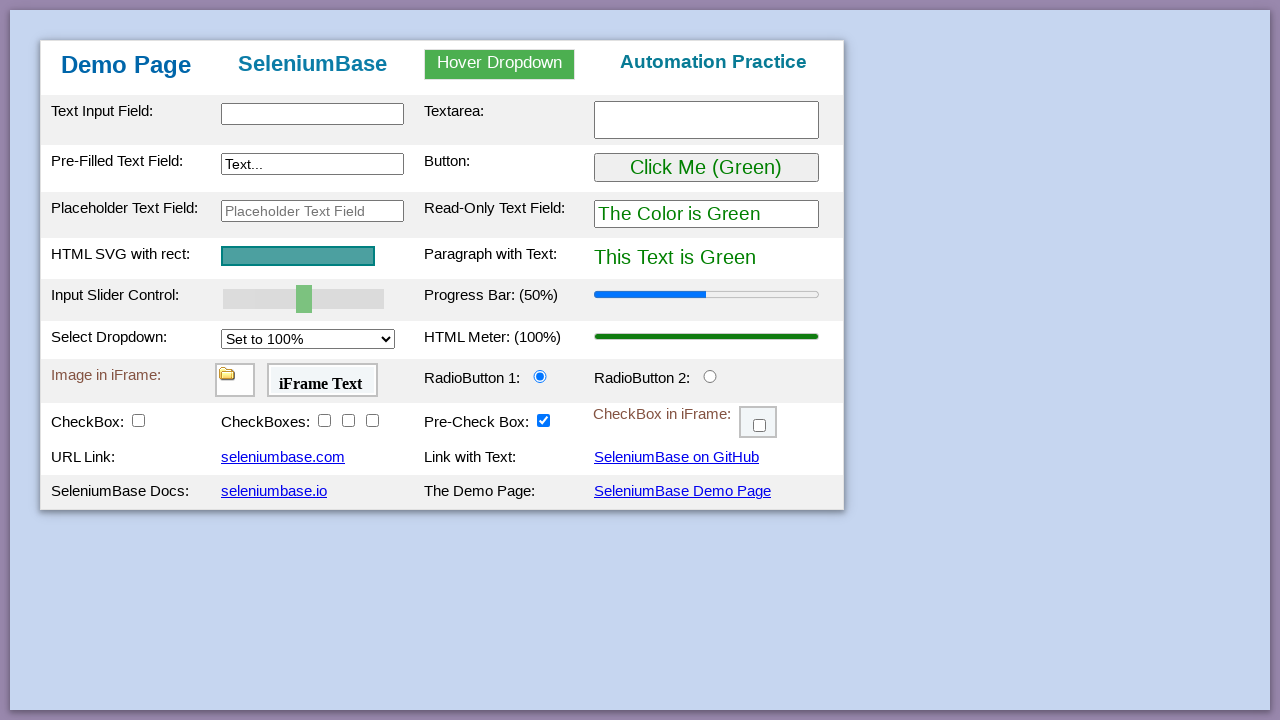

Selected option with value '50%' from dropdown on #mySelect
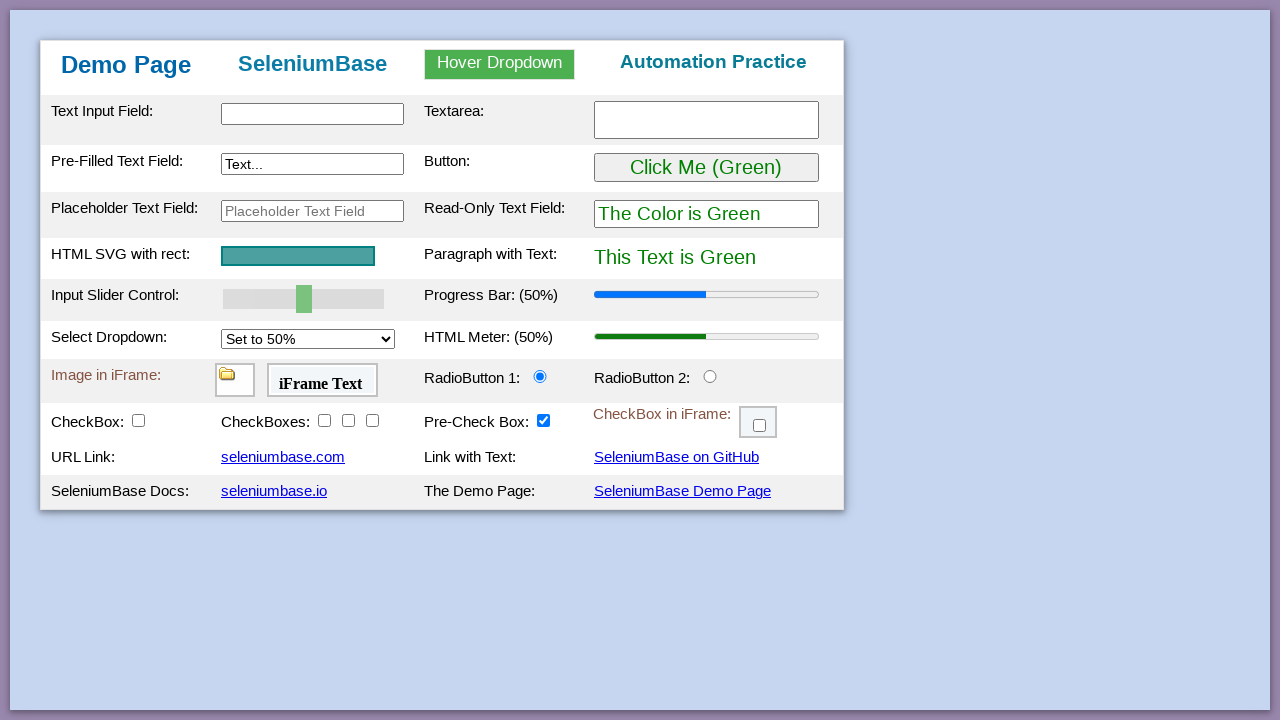

Waited 2000ms before selecting by visible text
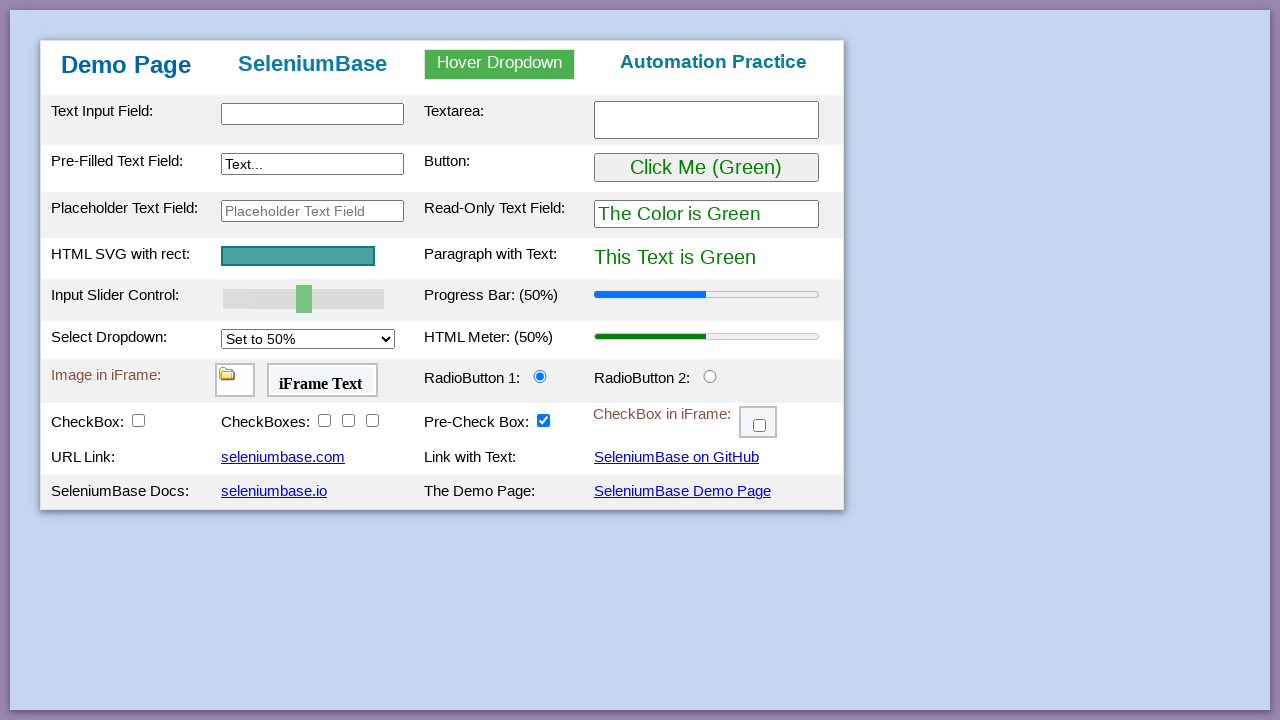

Selected option with visible text 'Set to 75%' from dropdown on #mySelect
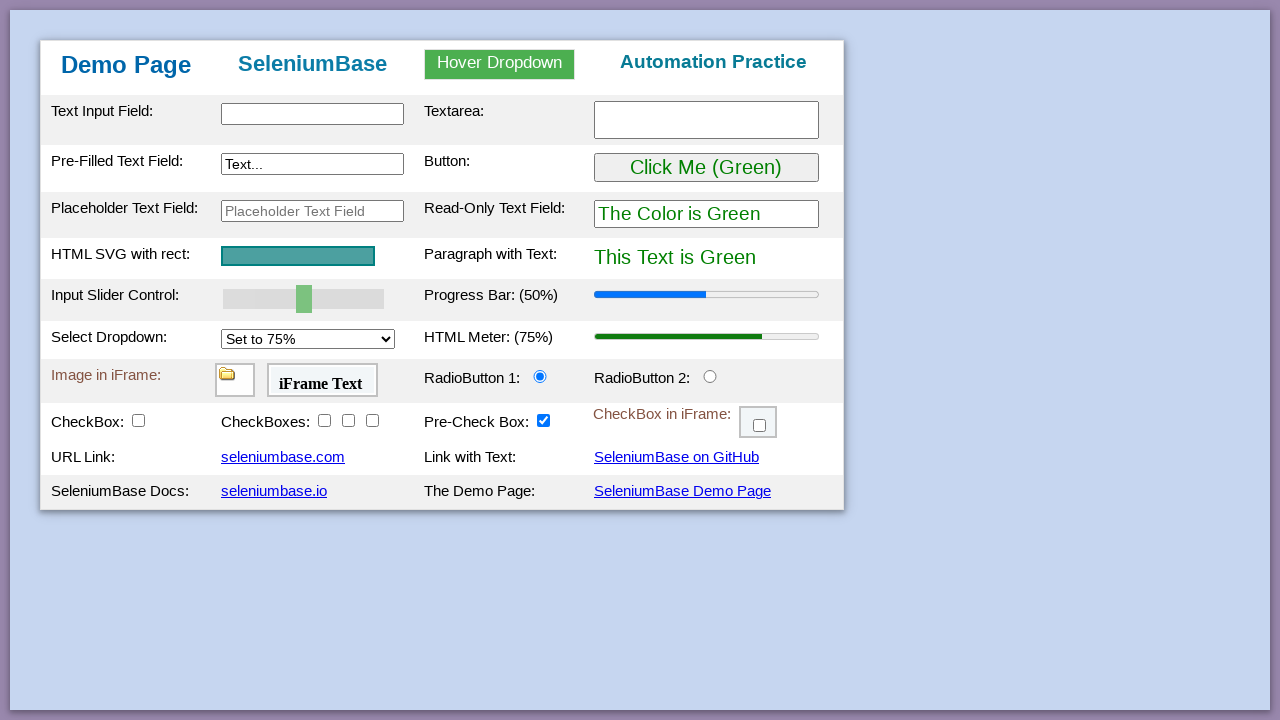

Waited 2000ms before navigating to select menu page
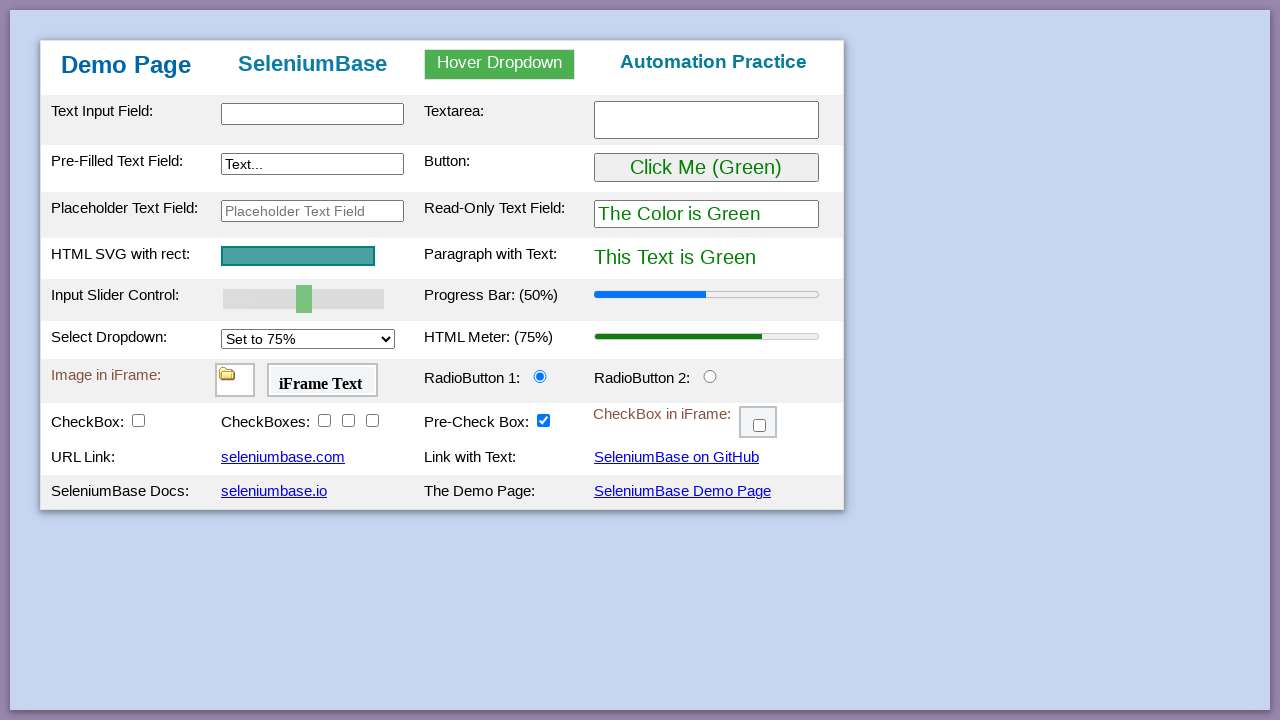

Navigated to https://demoqa.com/select-menu
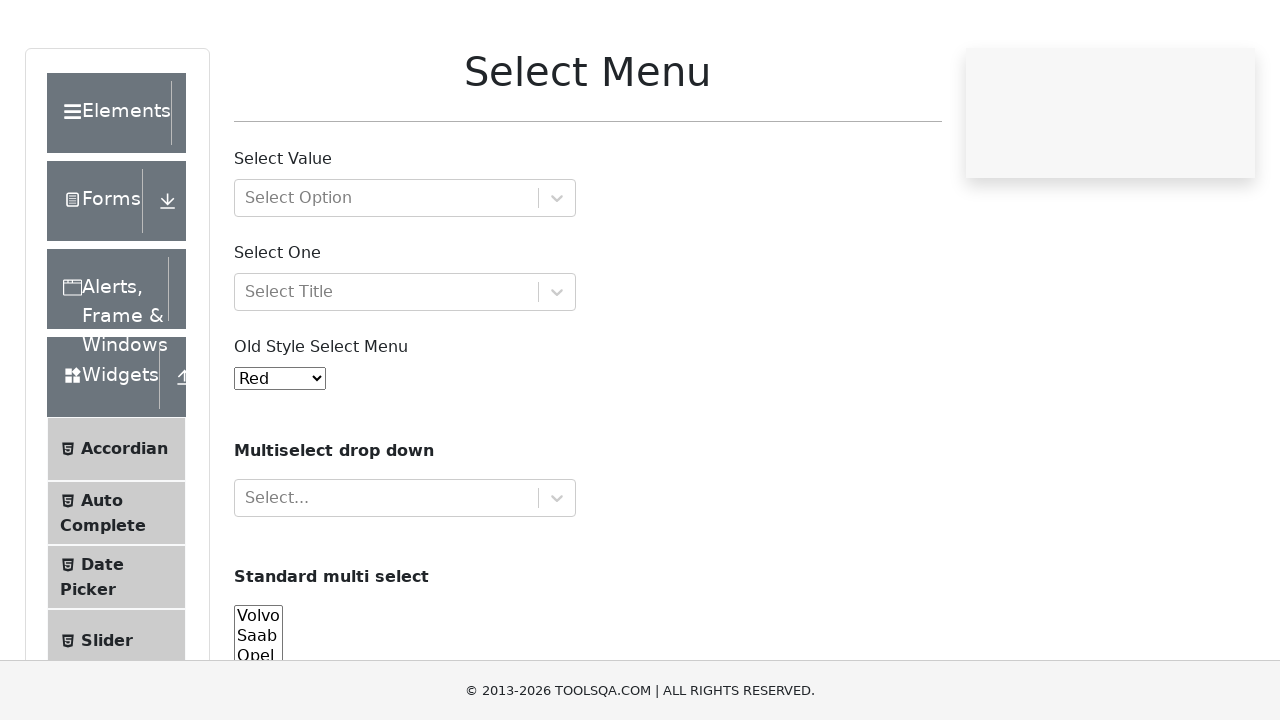

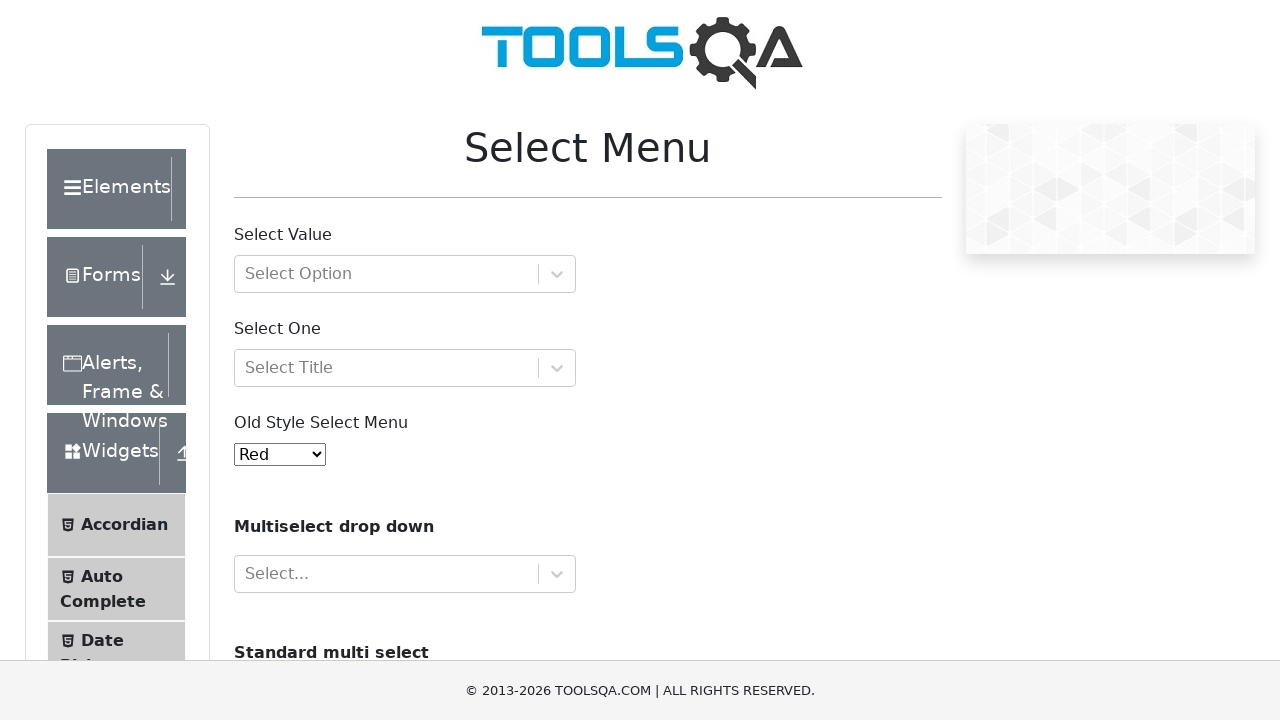